Tests drag and drop functionality by navigating to the Drag and Drop page and dragging column A to column B

Starting URL: https://the-internet.herokuapp.com

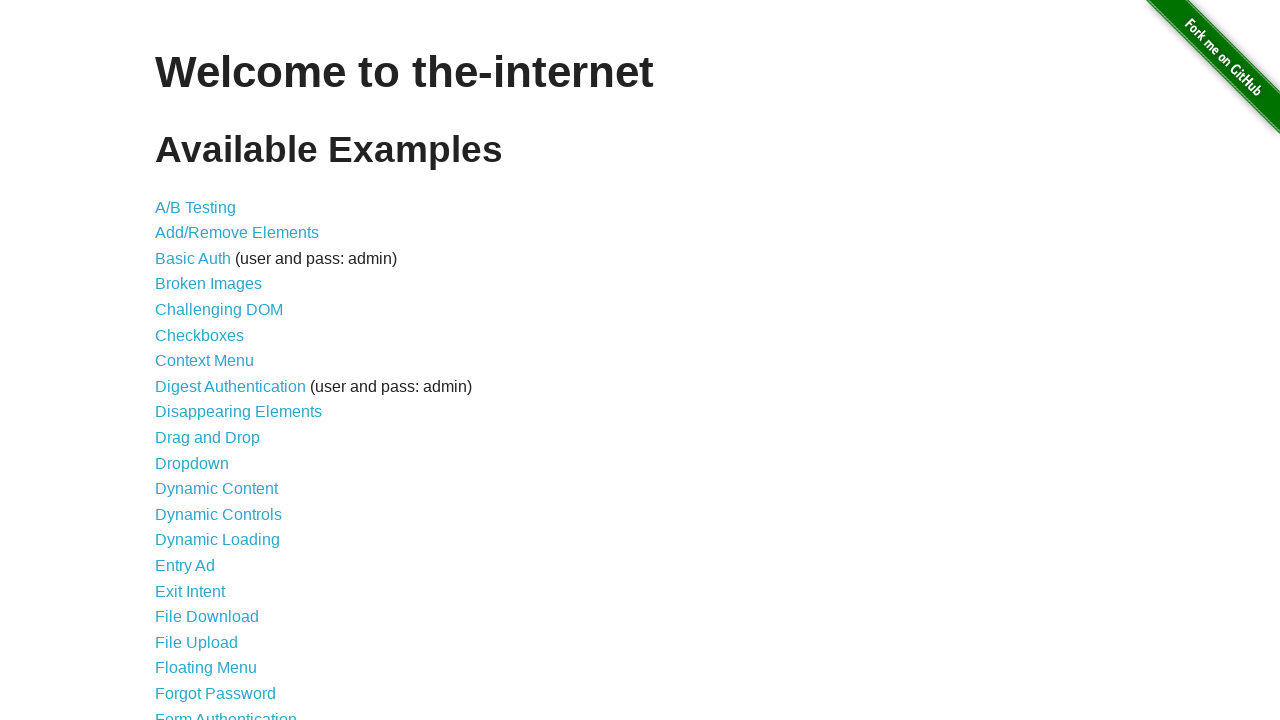

Clicked on Drag and Drop link at (208, 438) on xpath=//a[text()='Drag and Drop']
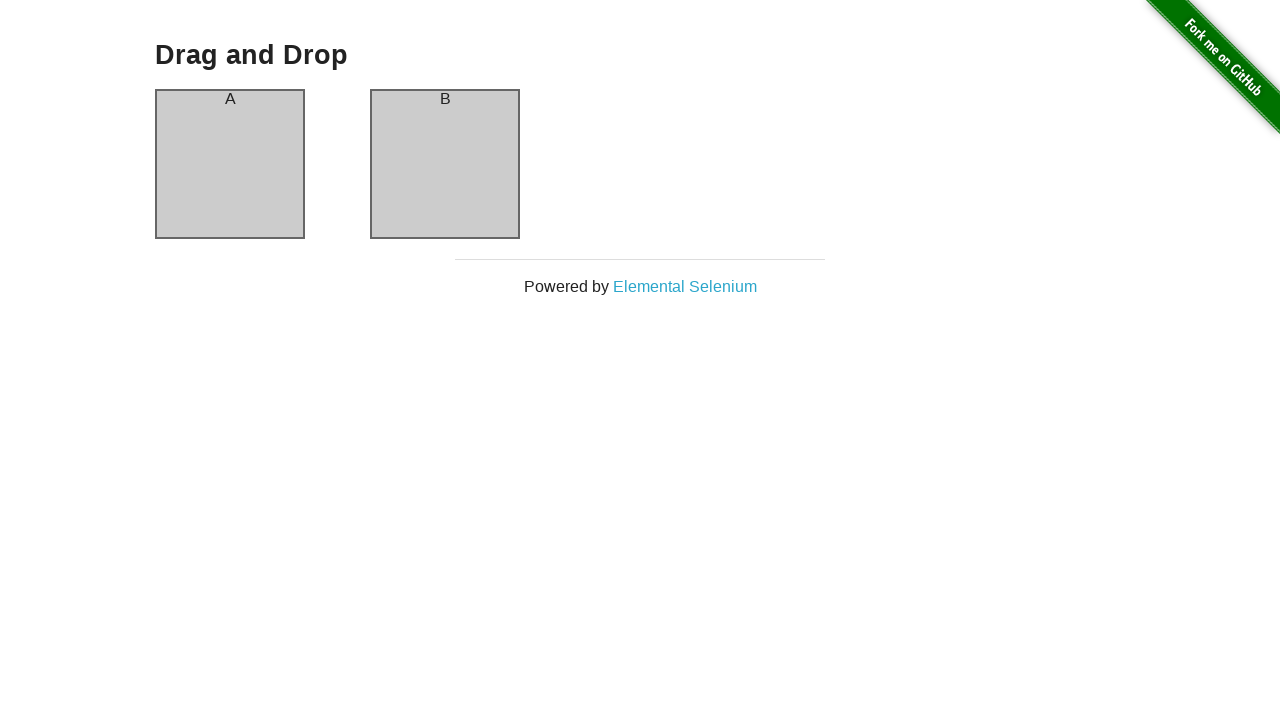

Column A element is visible
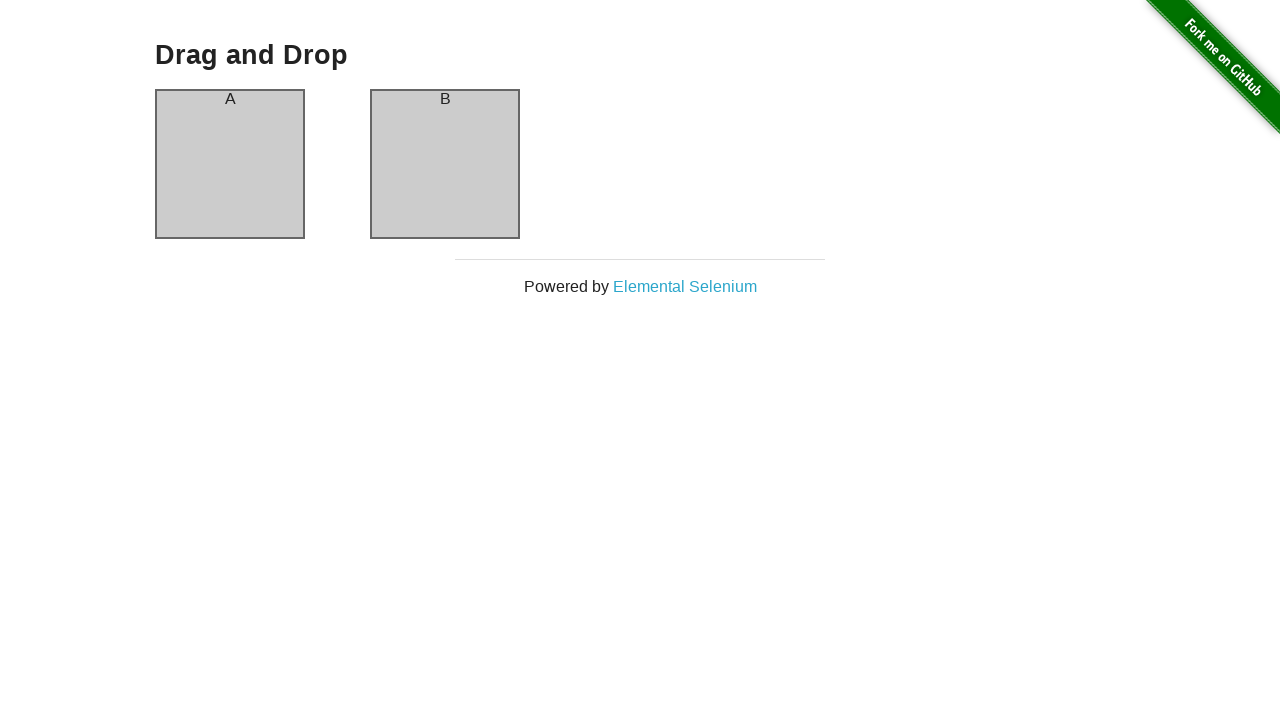

Located column A element
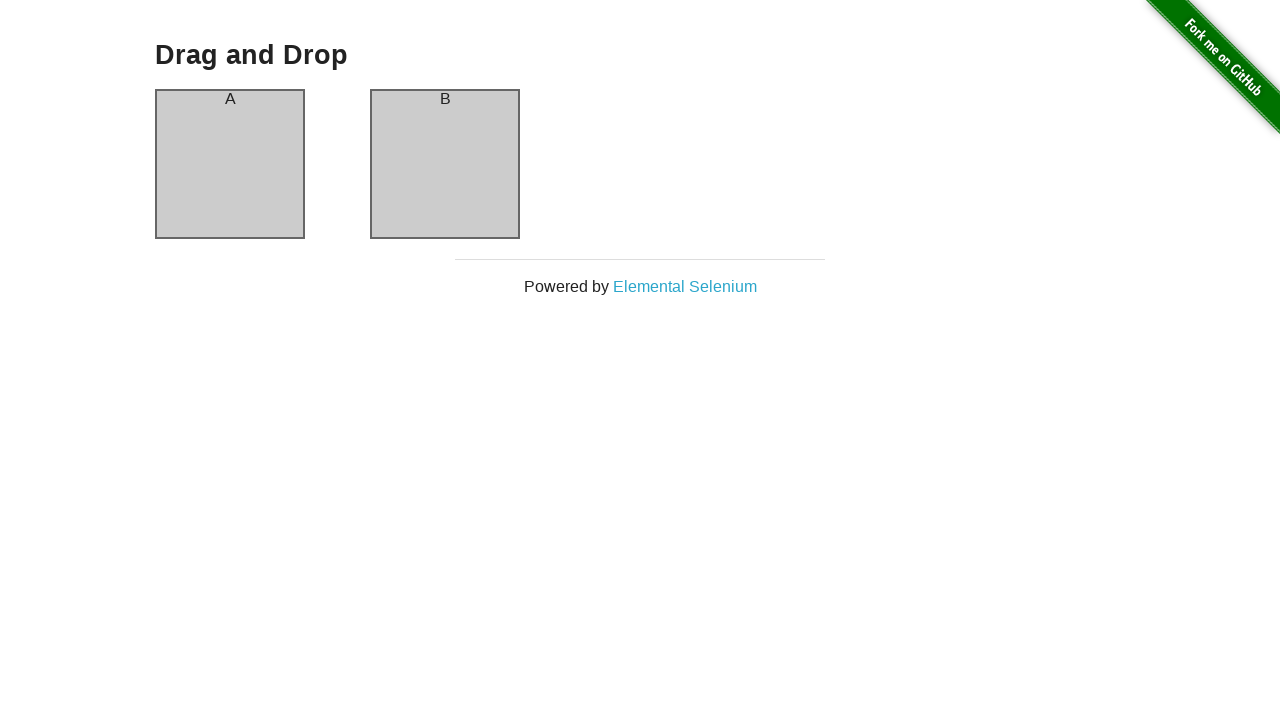

Located column B element
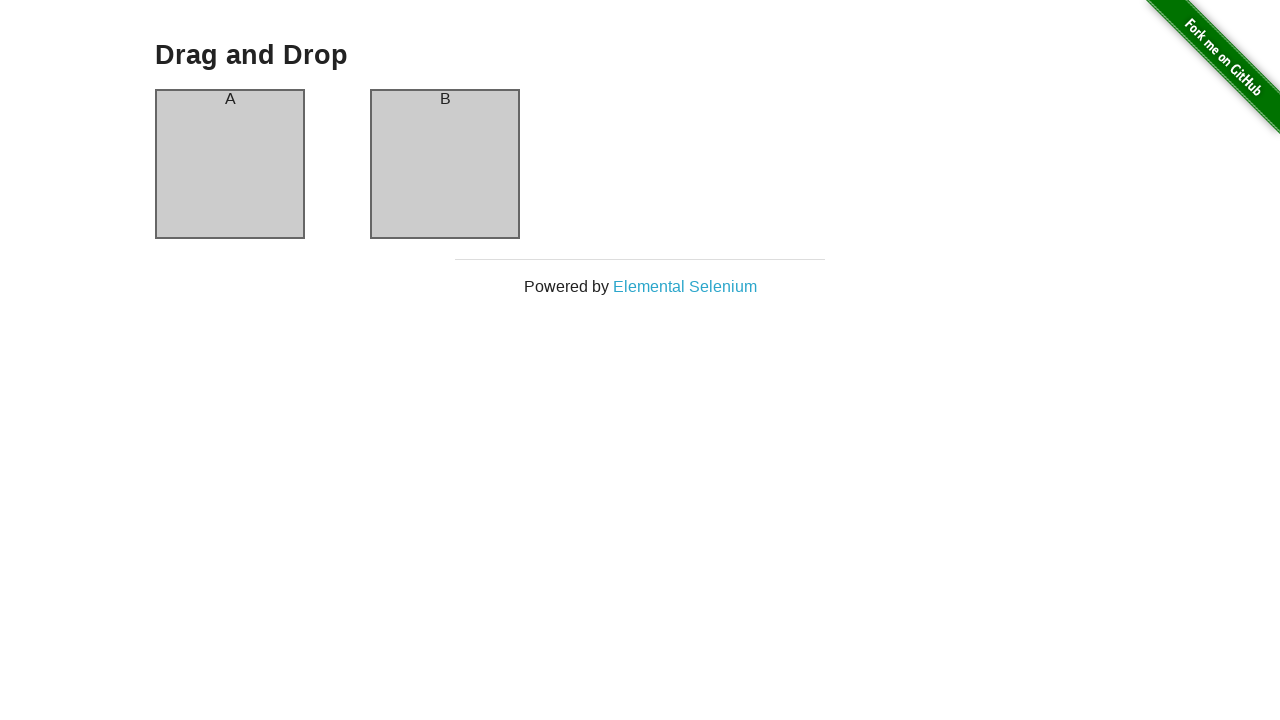

Dragged column A to column B at (445, 164)
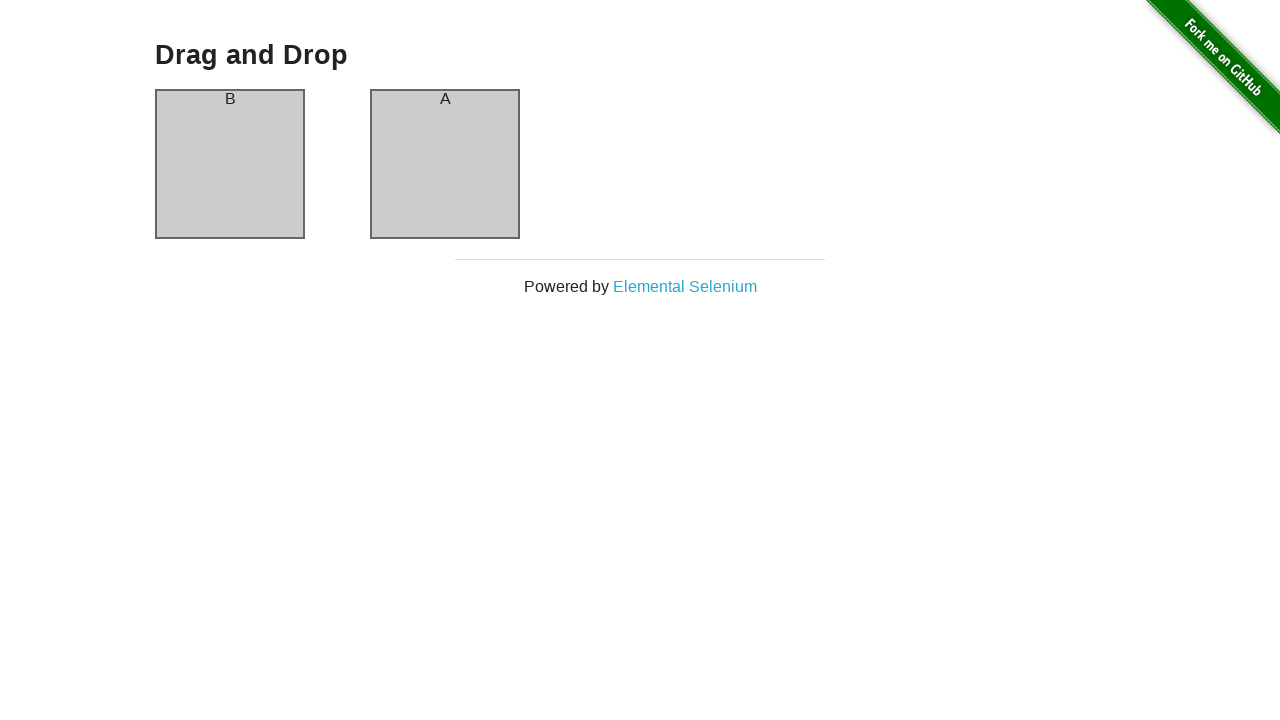

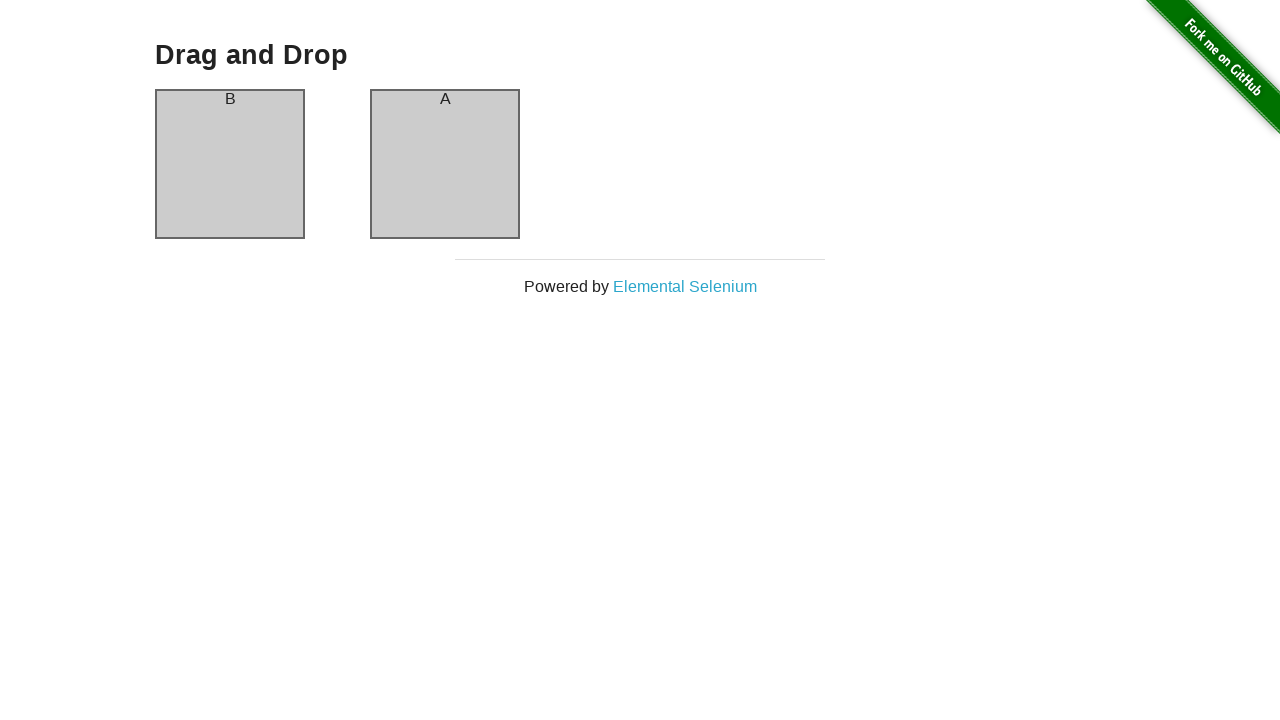